Tests the Contact Us form by filling in name, email, phone, company, selecting service/budget/start/requirement dropdowns, entering a message, and submitting the form.

Starting URL: https://magnetoitsolutions.com/contact/?qa=test

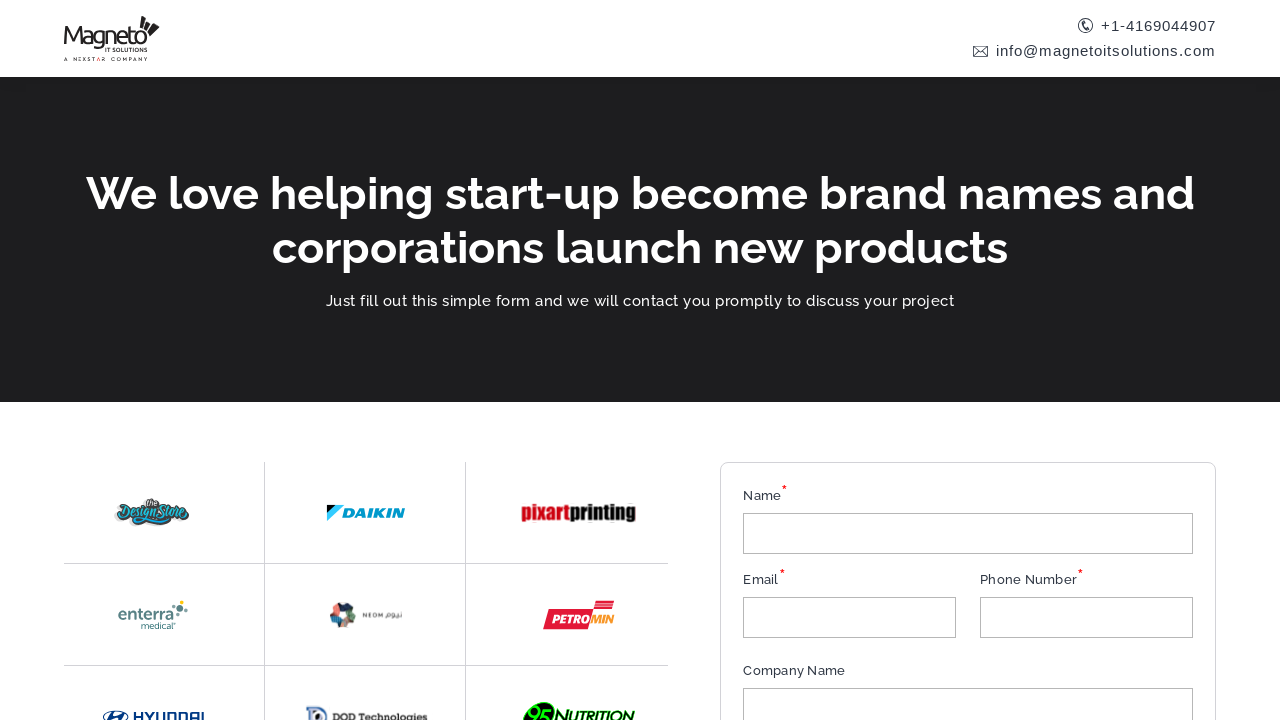

Filled name field with 'Contact Test User' on #SingleLine1
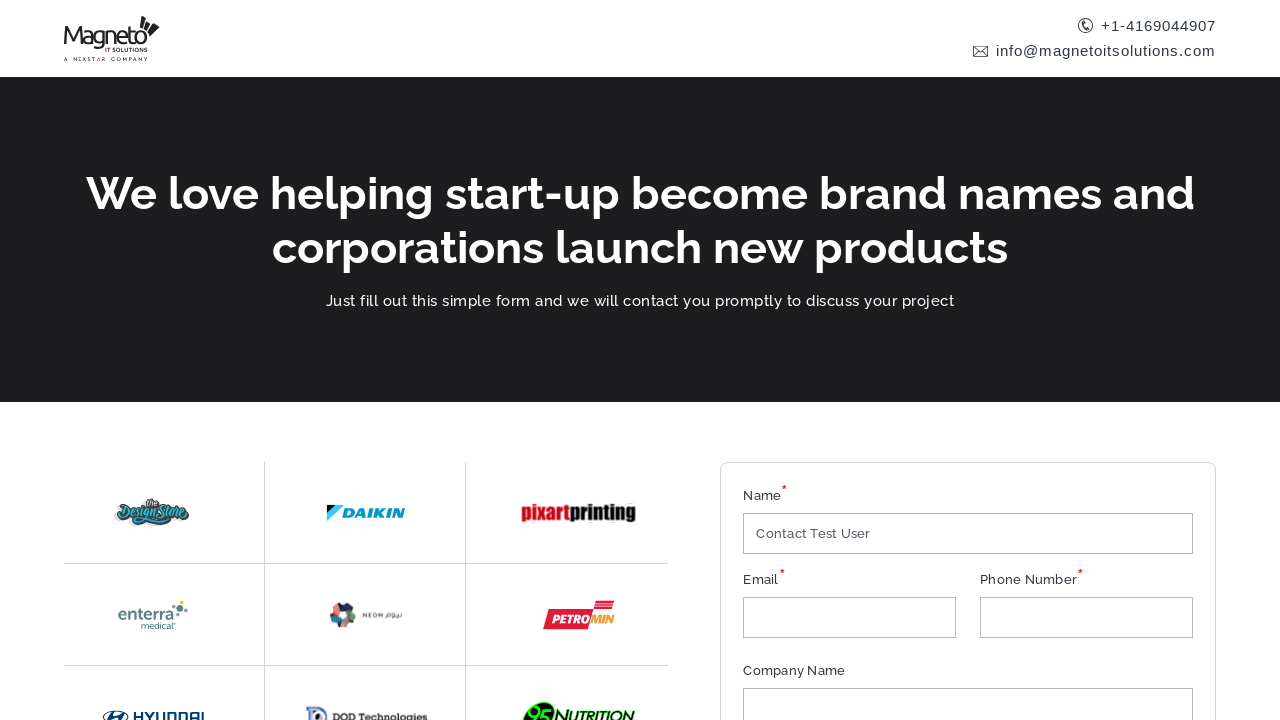

Filled email field with 'contacttest+87@example.com' on #Email
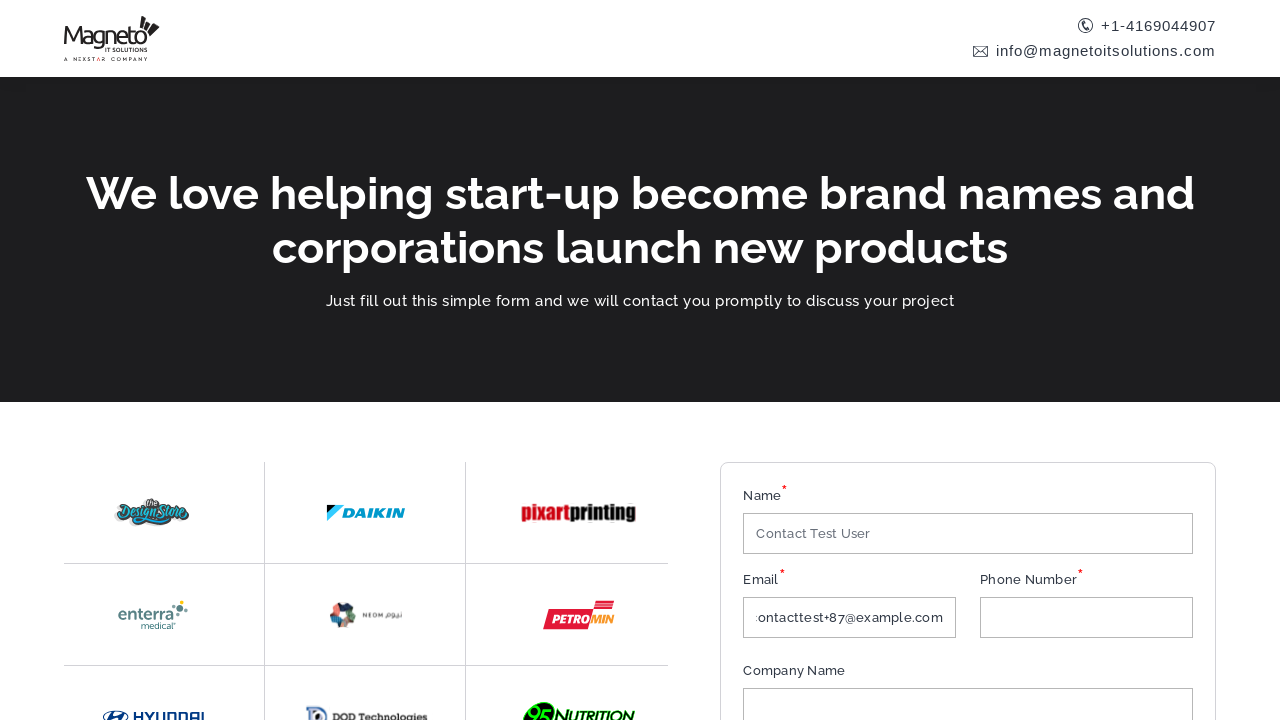

Filled phone field with '8765432109' on #mobile_label
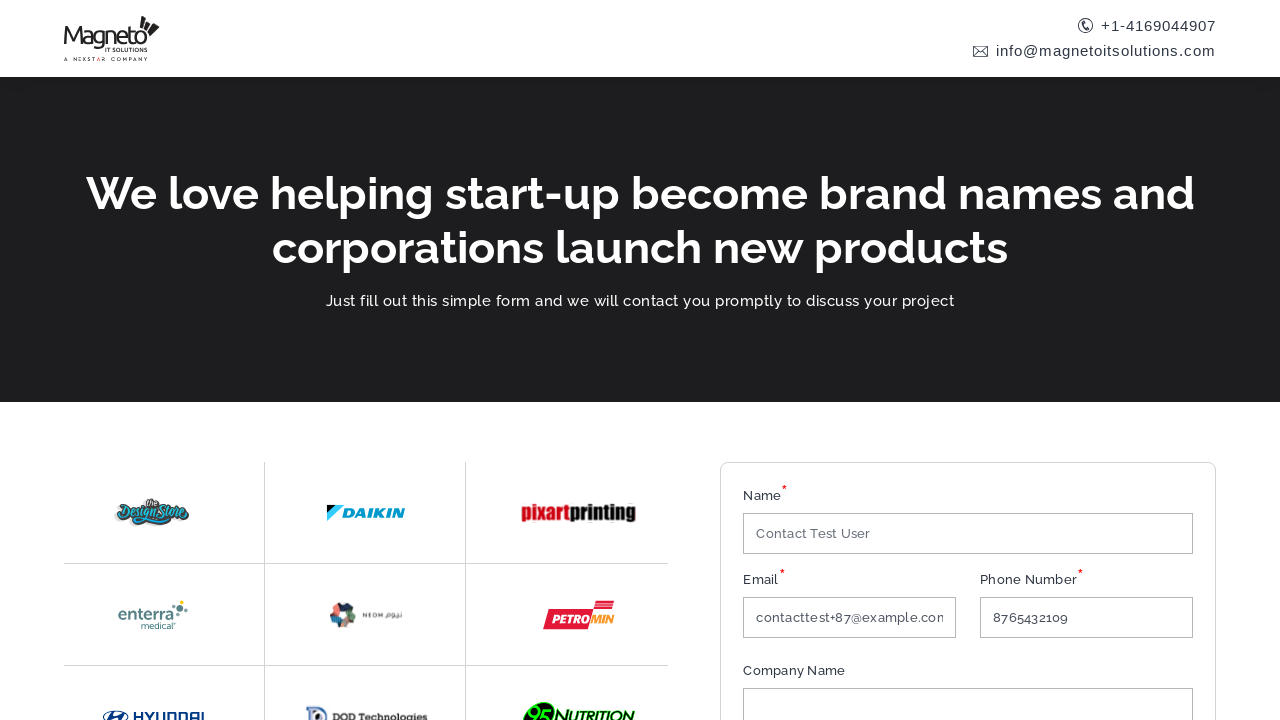

Filled company field with 'Sample Corp' on input[name='SingleLine']
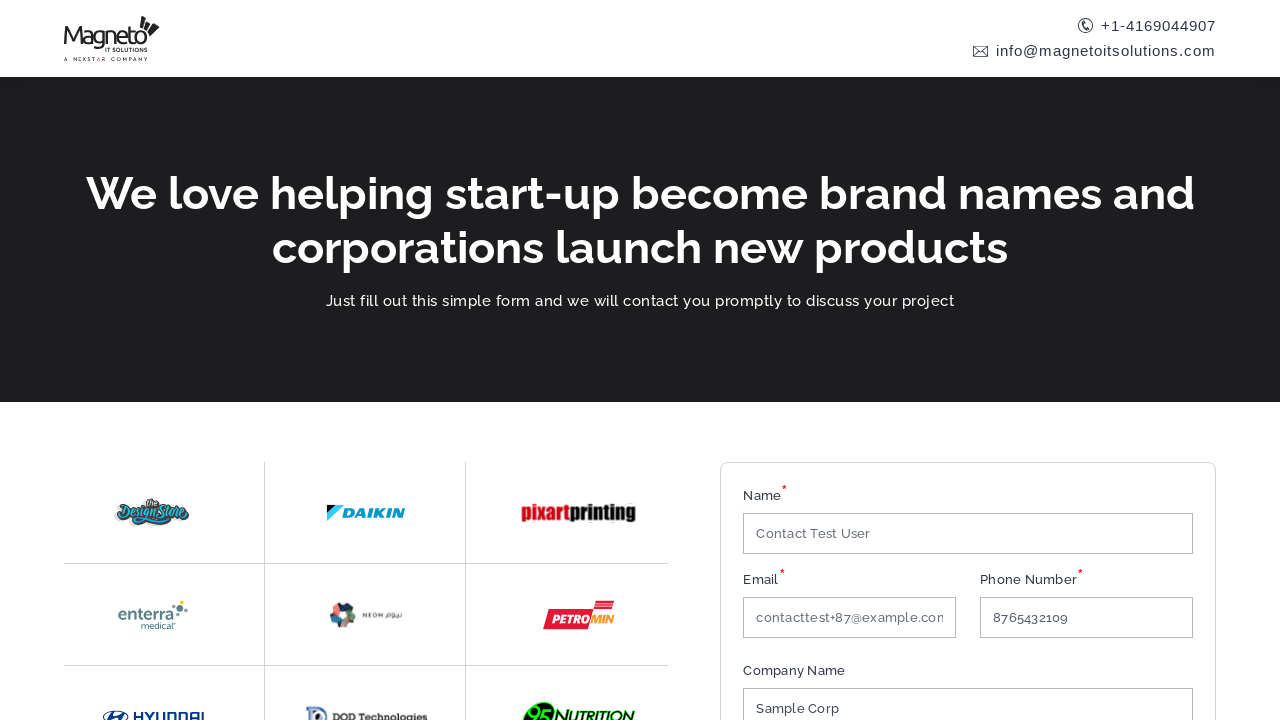

Selected service dropdown option (index 2) on #service_label
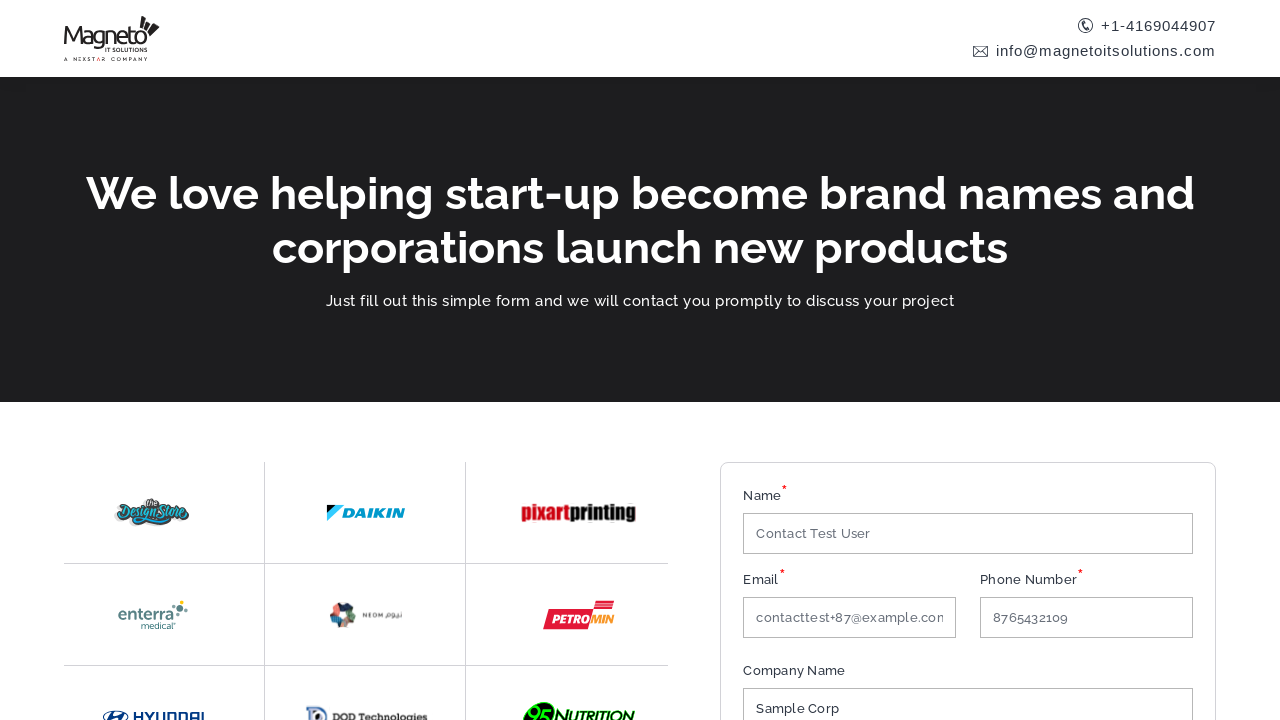

Selected budget dropdown option (index 2) on #budget_label
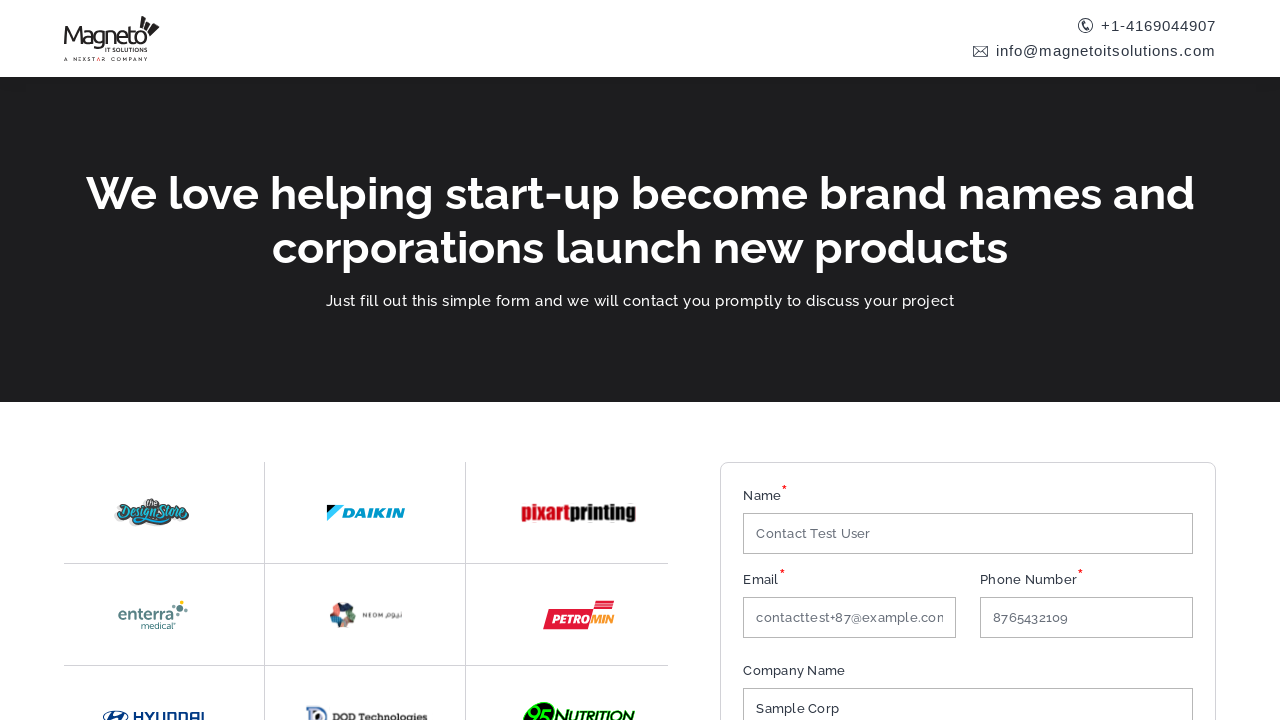

Selected start dropdown option (index 1) on #start_label
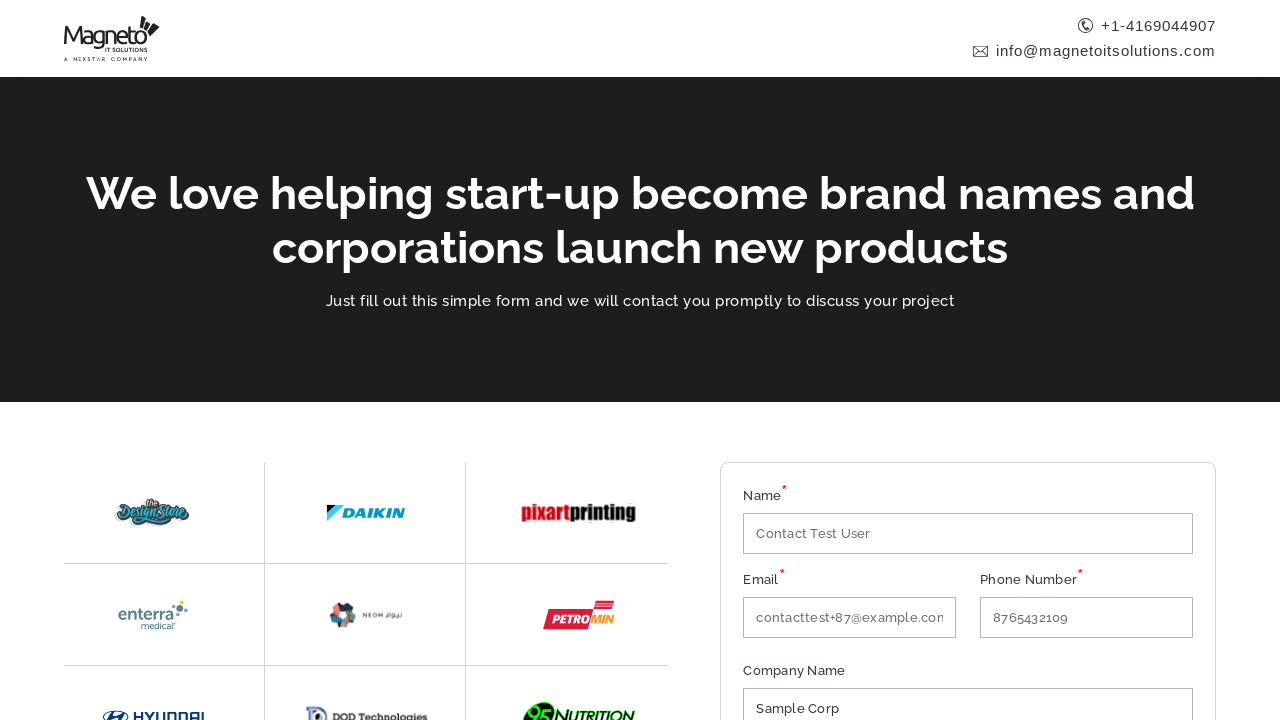

Selected requirement dropdown option (index 2) on select[name='Dropdown3']
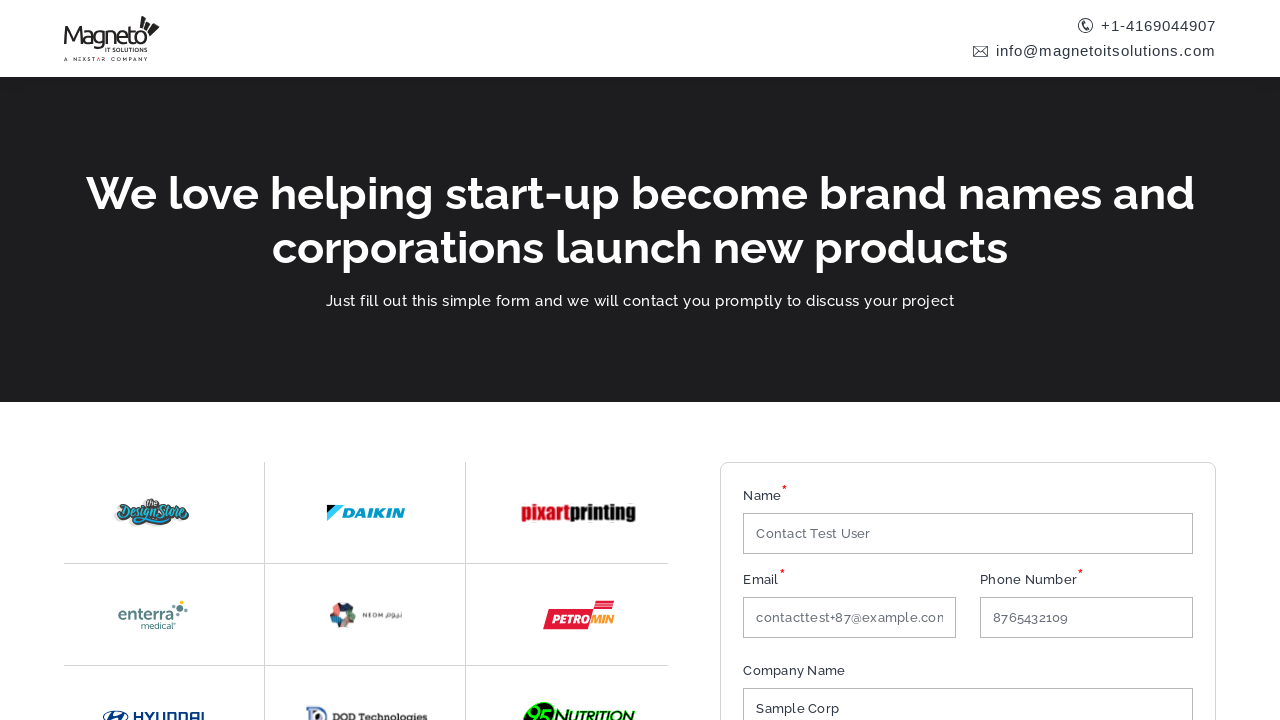

Filled message field with test automation script text on textarea[name='MultiLine']
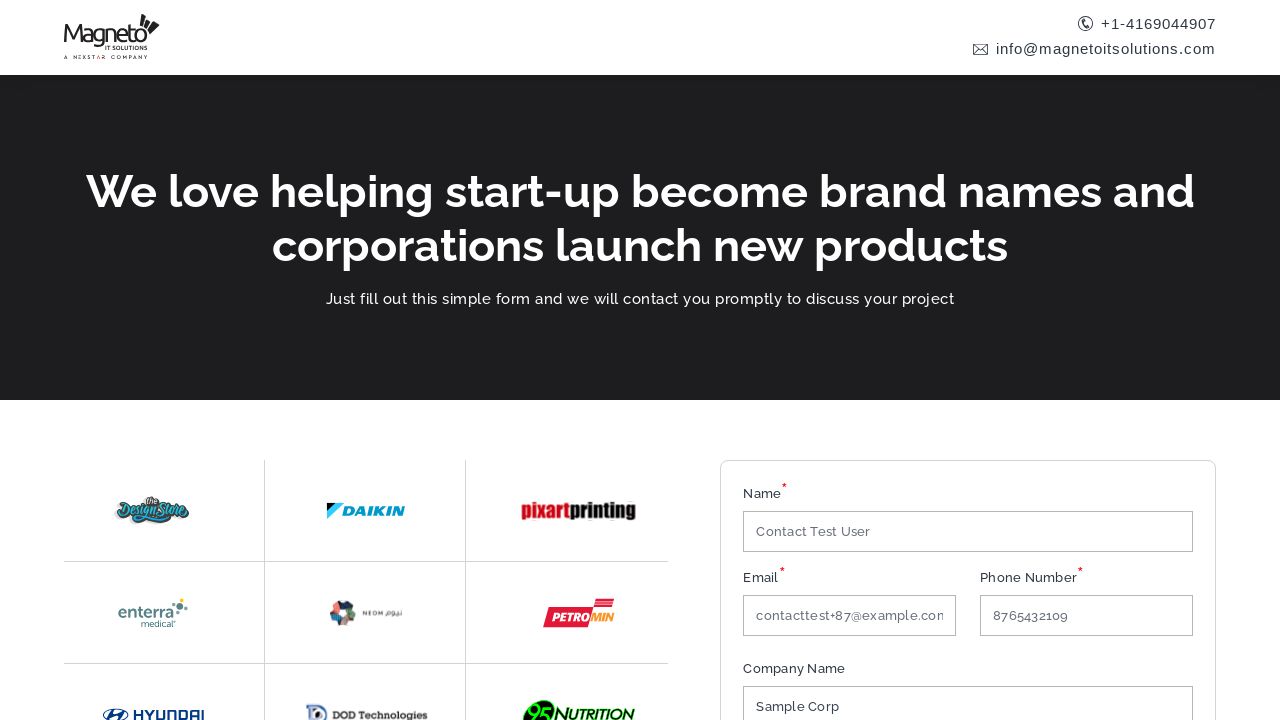

Scrolled down 500 pixels to reveal submit button
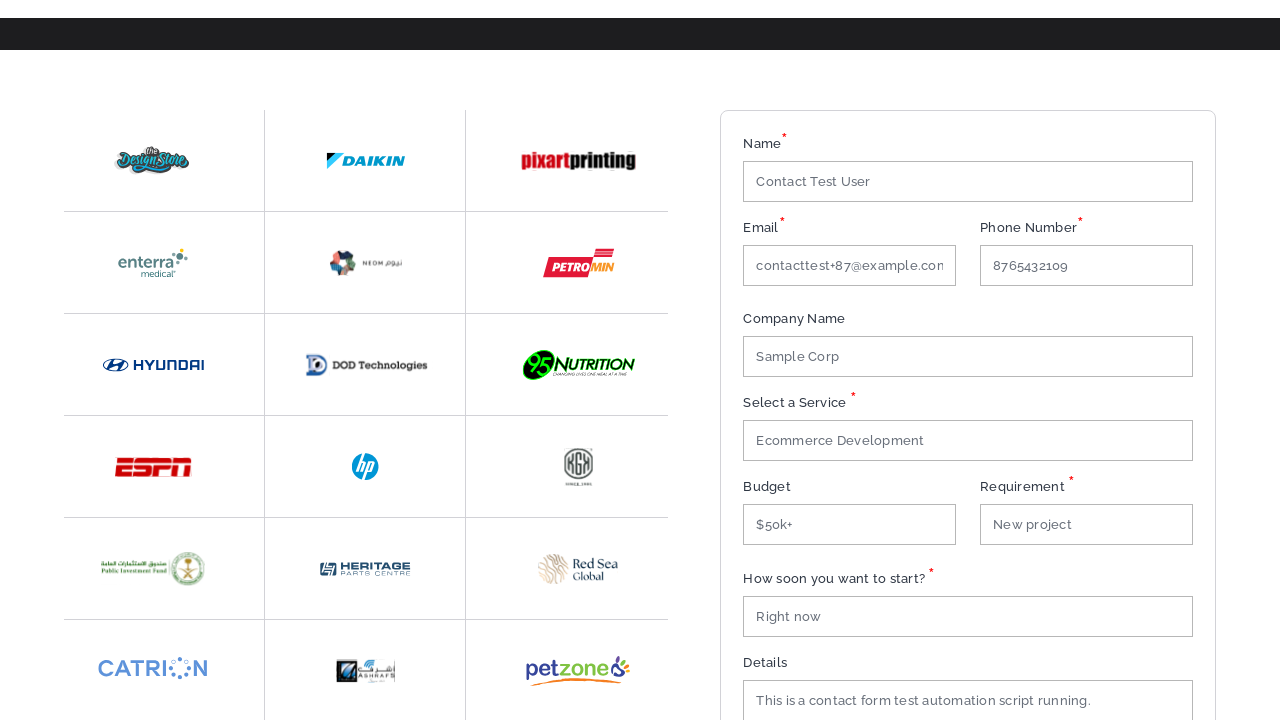

Clicked submit button at (968, 523) on xpath=//*[@id='btn-validate']
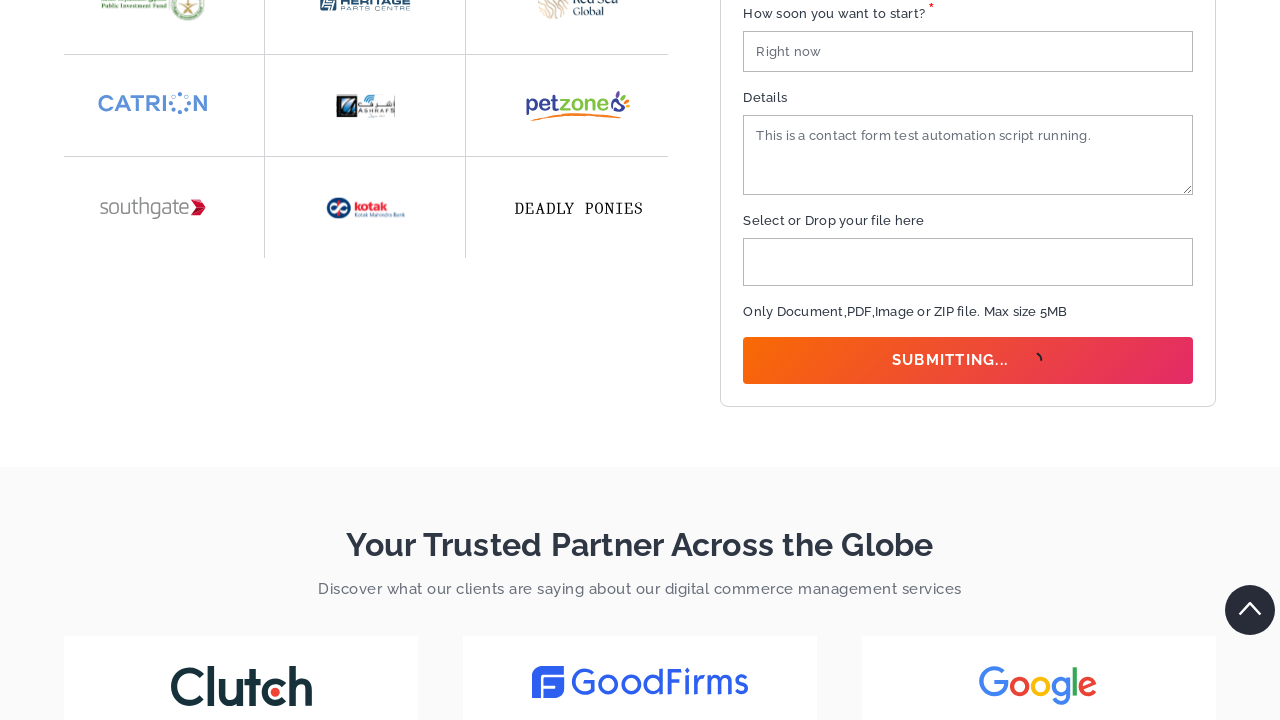

Waited 3000 milliseconds for form submission to complete
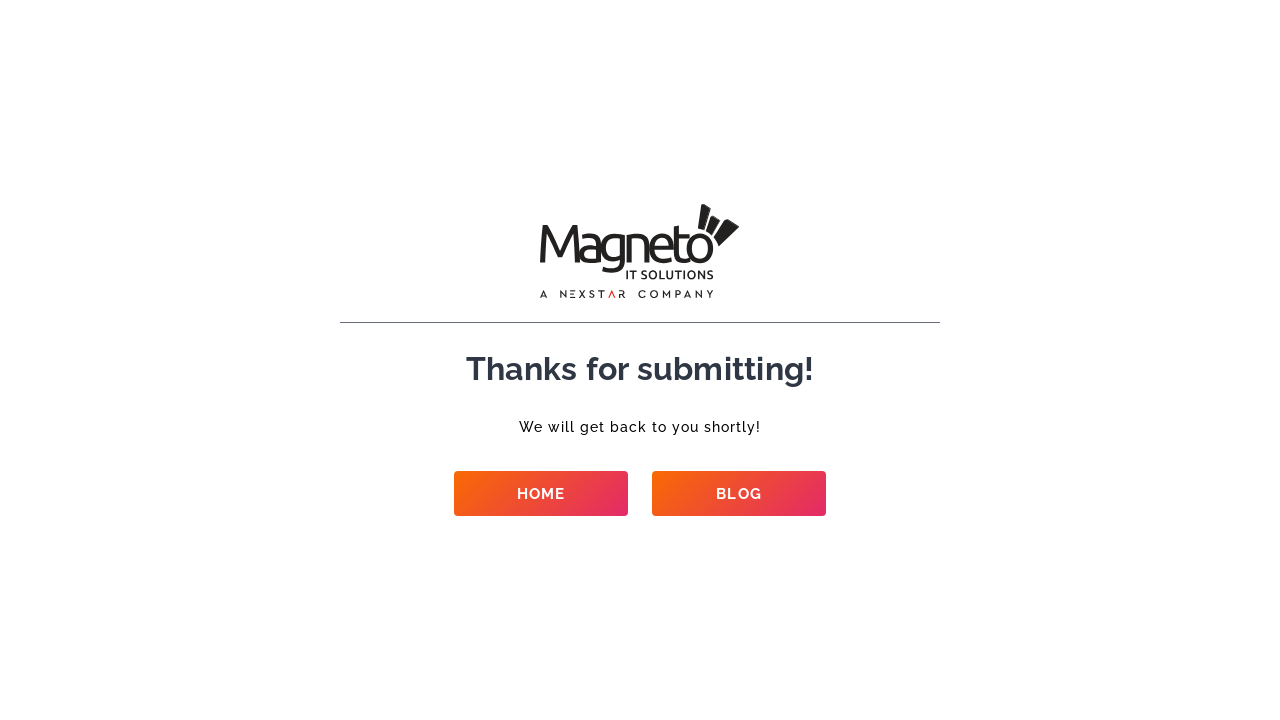

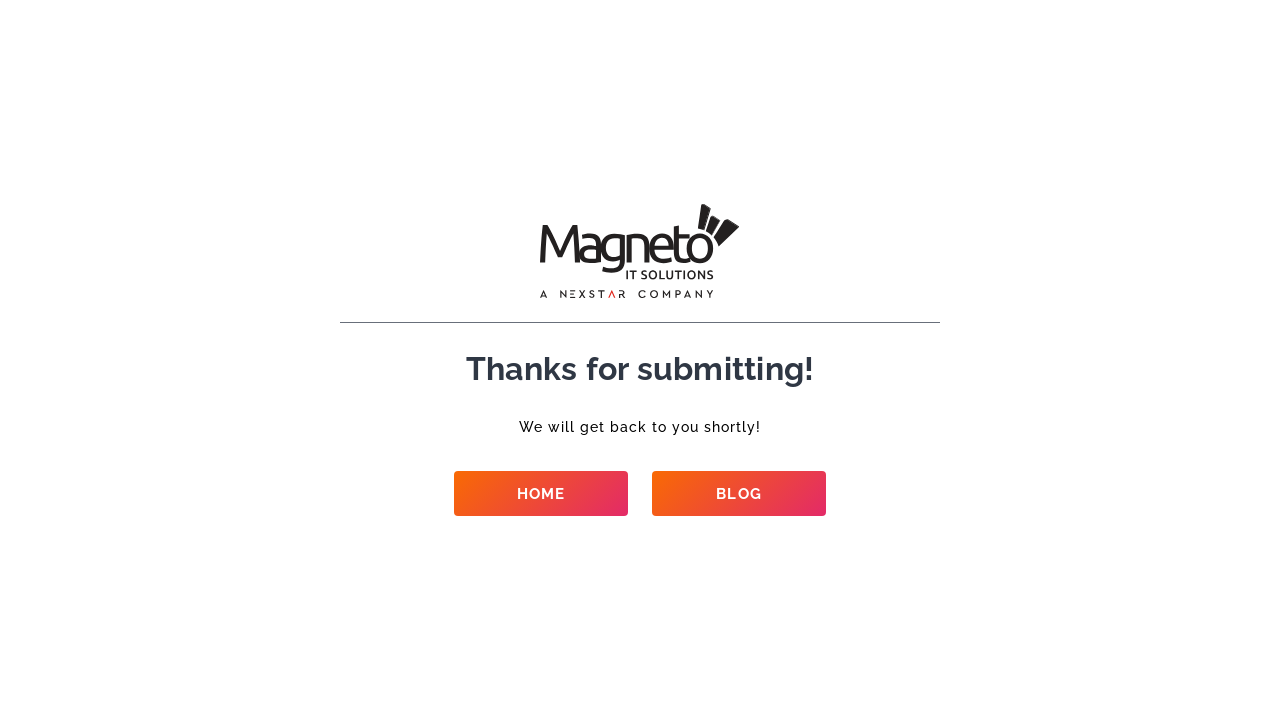